Tests button element by clicking a "Click Me!" button and accepting the resulting alert dialog within a W3Schools iframe example.

Starting URL: https://www.w3schools.com/tags/tryit.asp?filename=tryhtml_button_test

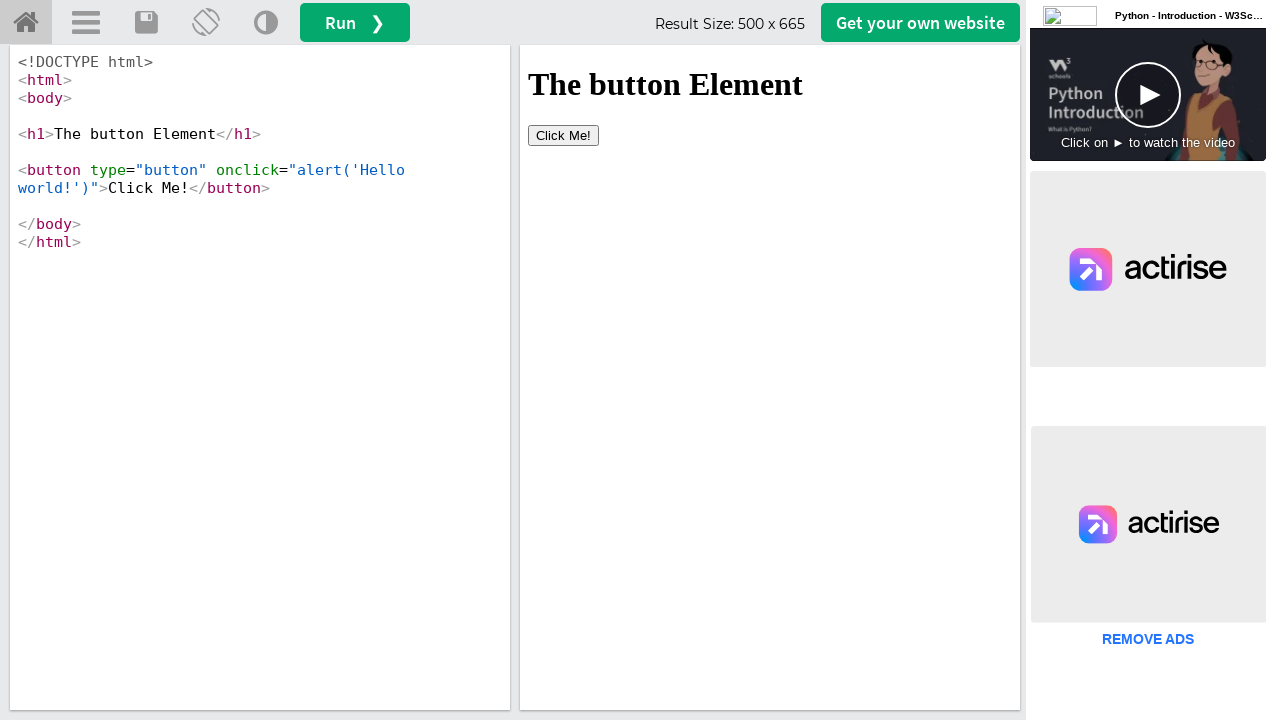

Located the iframeResult frame
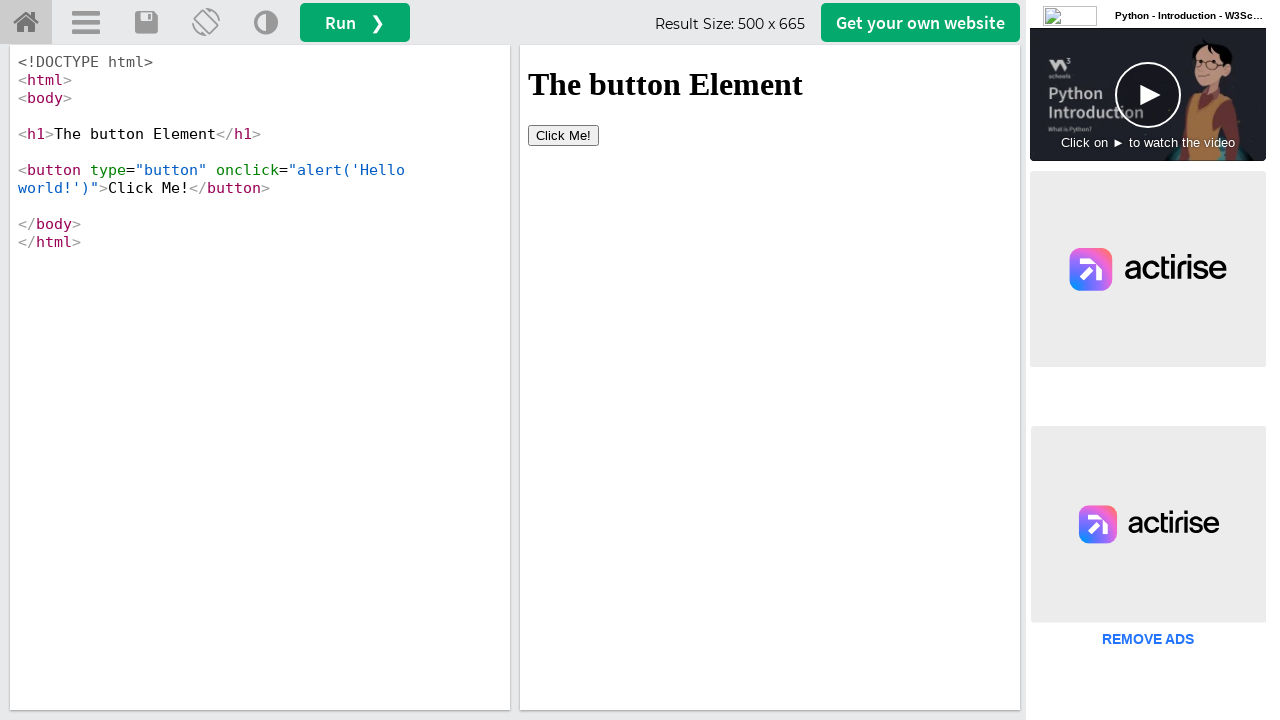

Set up alert dialog handler to accept dialogs
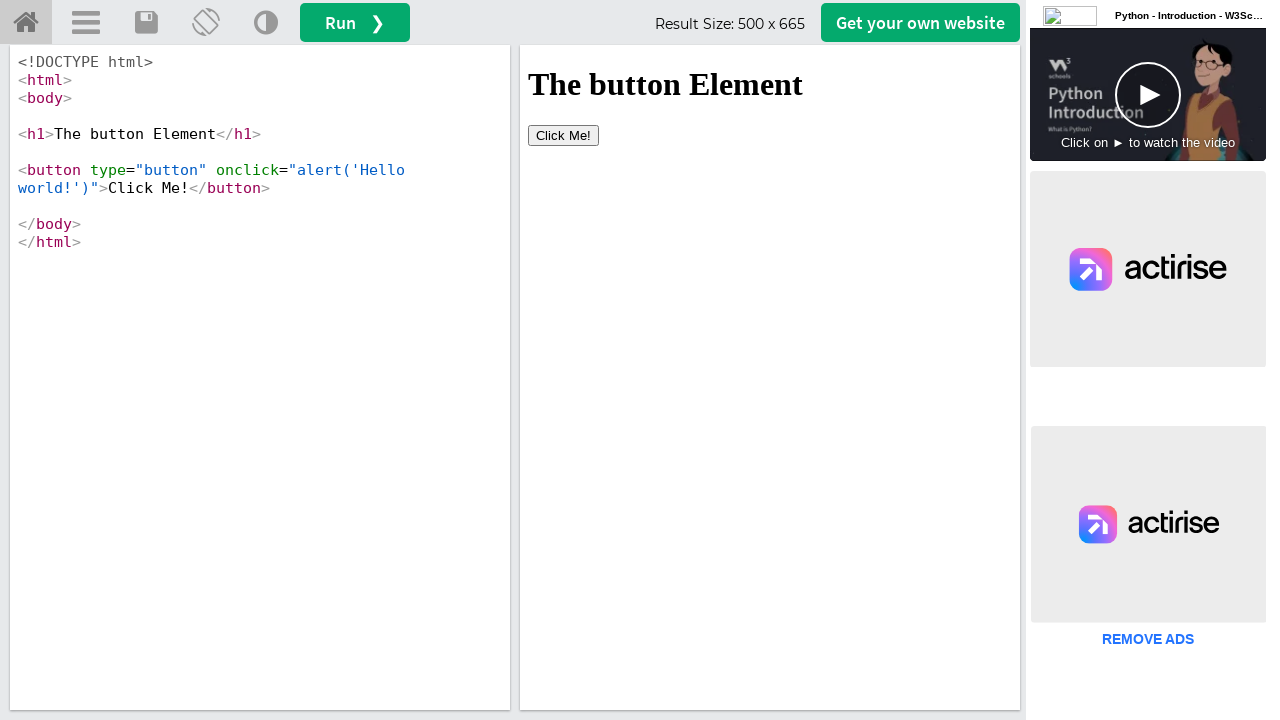

Clicked the 'Click Me!' button in the iframe at (564, 135) on #iframeResult >> internal:control=enter-frame >> xpath=//button[contains(text(),
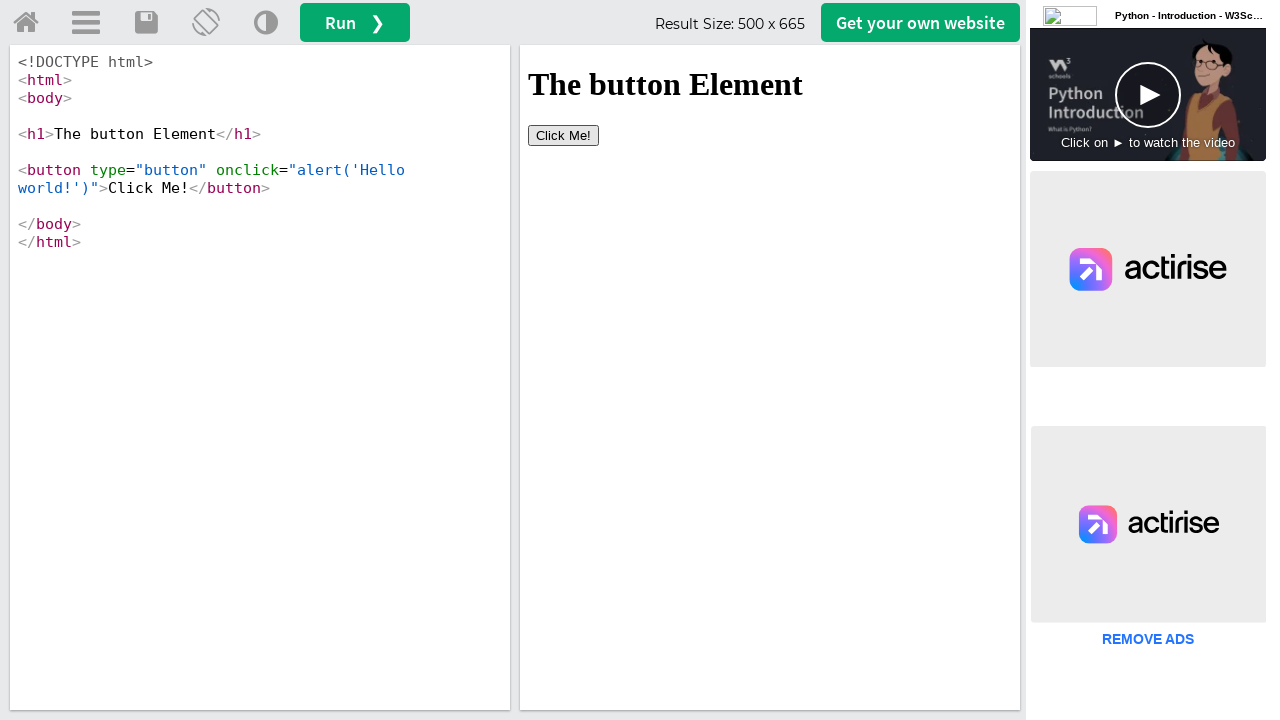

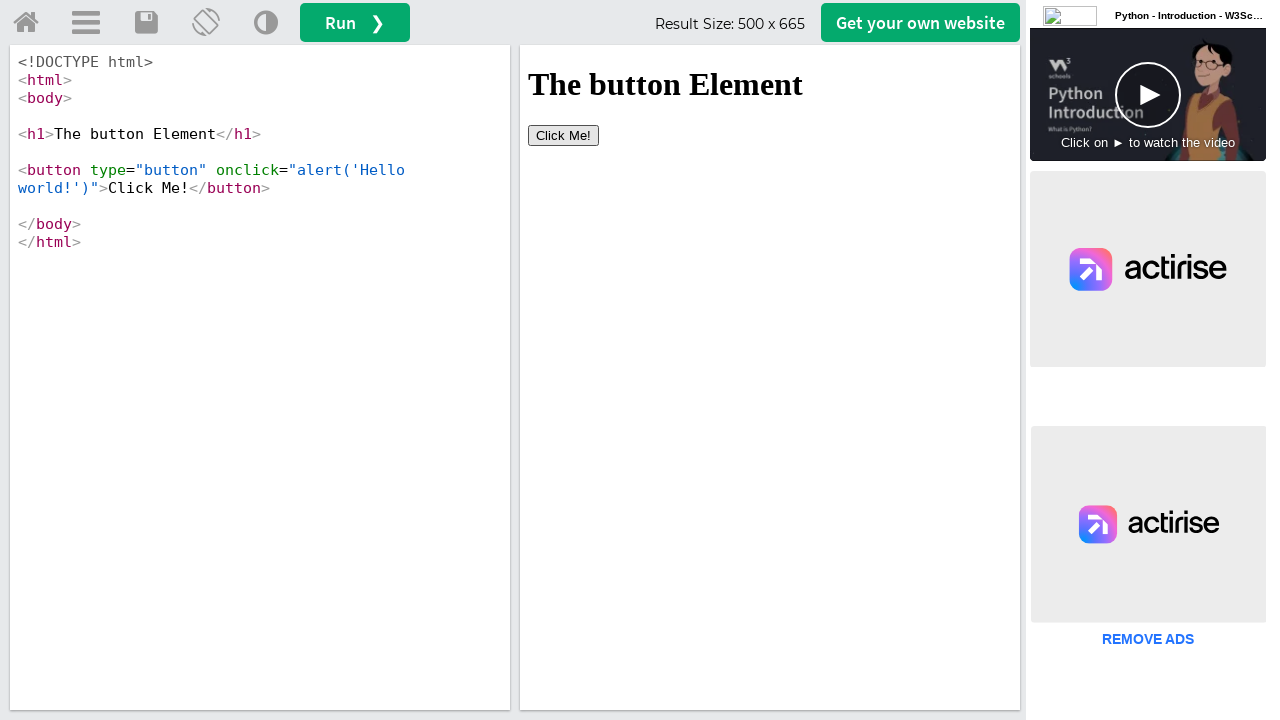